Tests unchecking the toggle all checkbox to clear the complete state of all items

Starting URL: https://demo.playwright.dev/todomvc

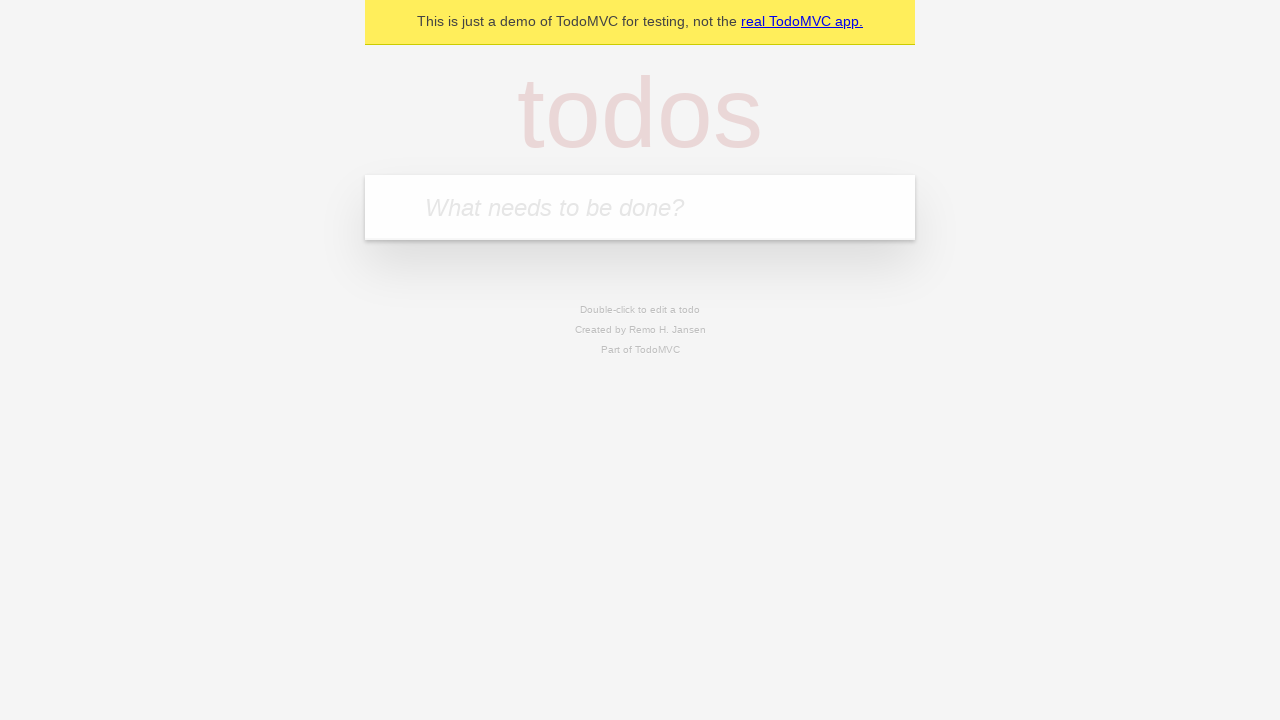

Filled todo input with 'buy some cheese' on internal:attr=[placeholder="What needs to be done?"i]
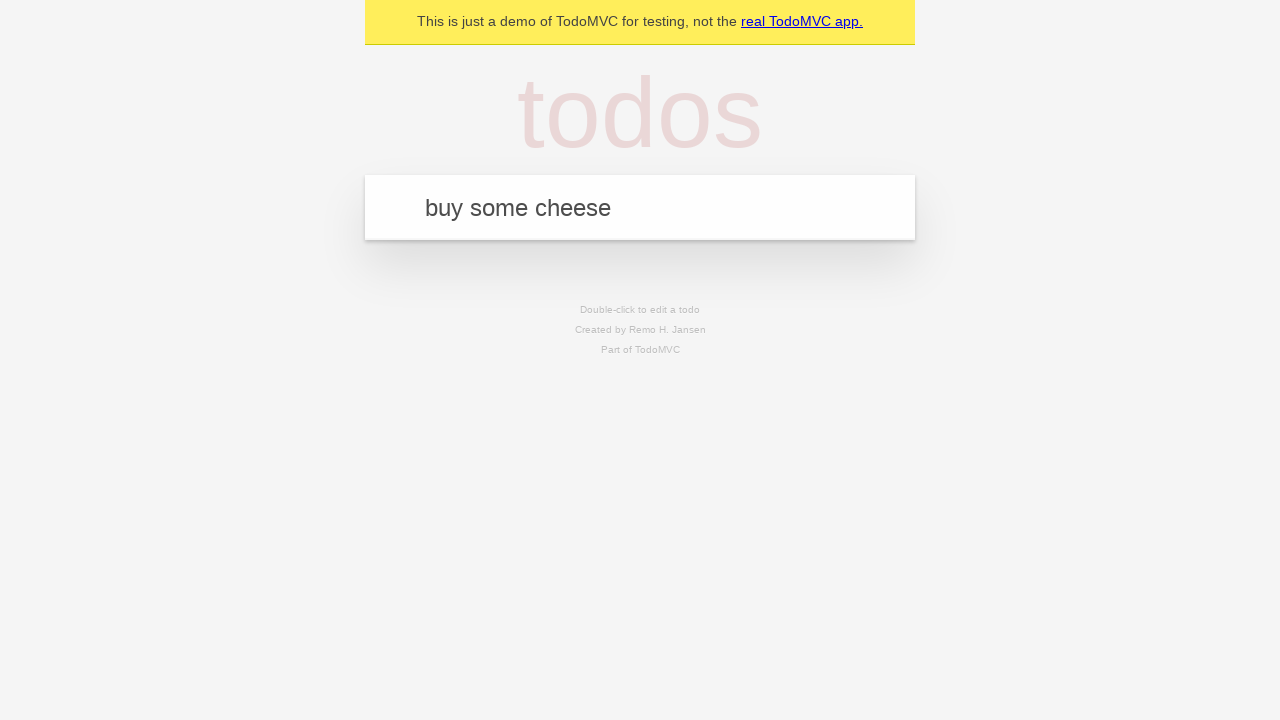

Pressed Enter to create first todo item on internal:attr=[placeholder="What needs to be done?"i]
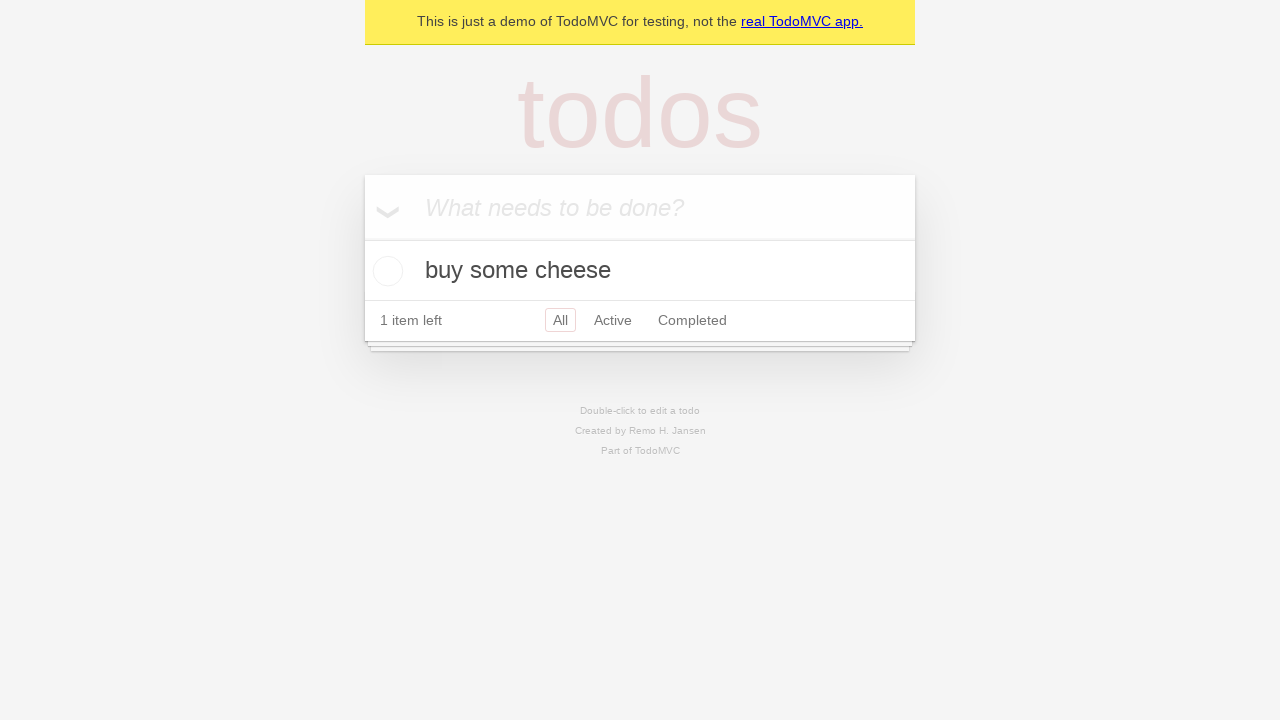

Filled todo input with 'feed the cat' on internal:attr=[placeholder="What needs to be done?"i]
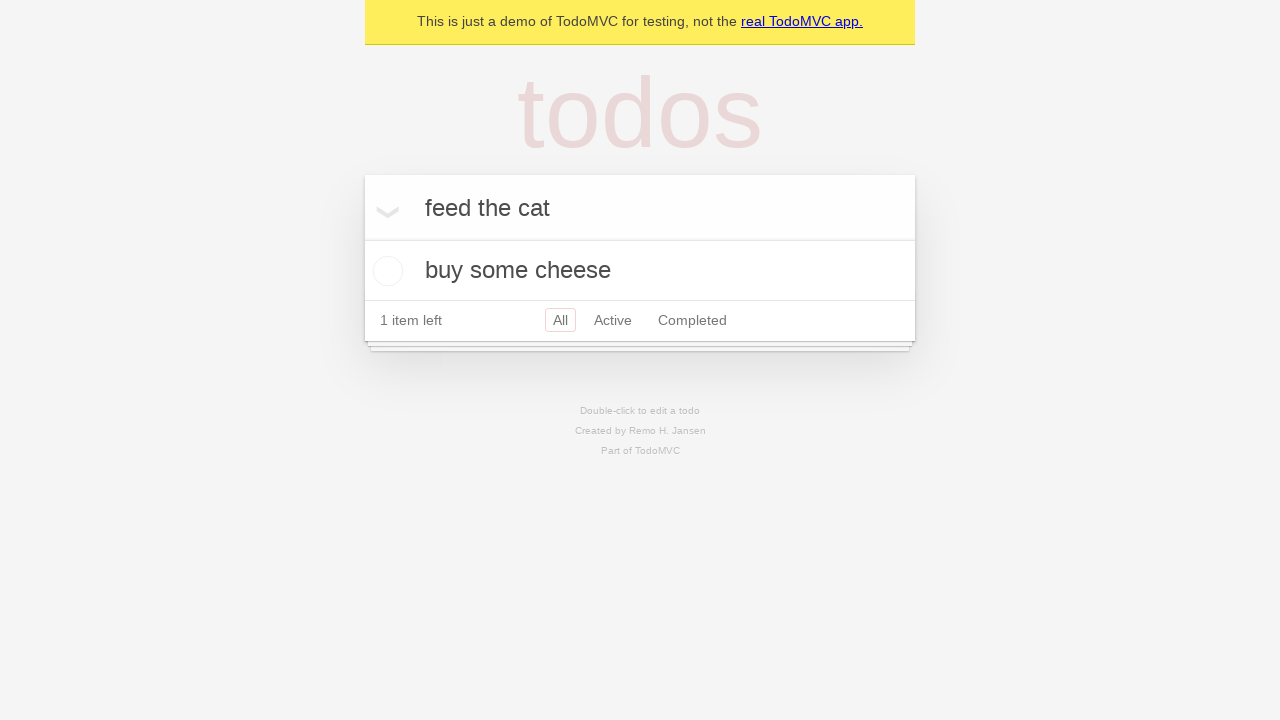

Pressed Enter to create second todo item on internal:attr=[placeholder="What needs to be done?"i]
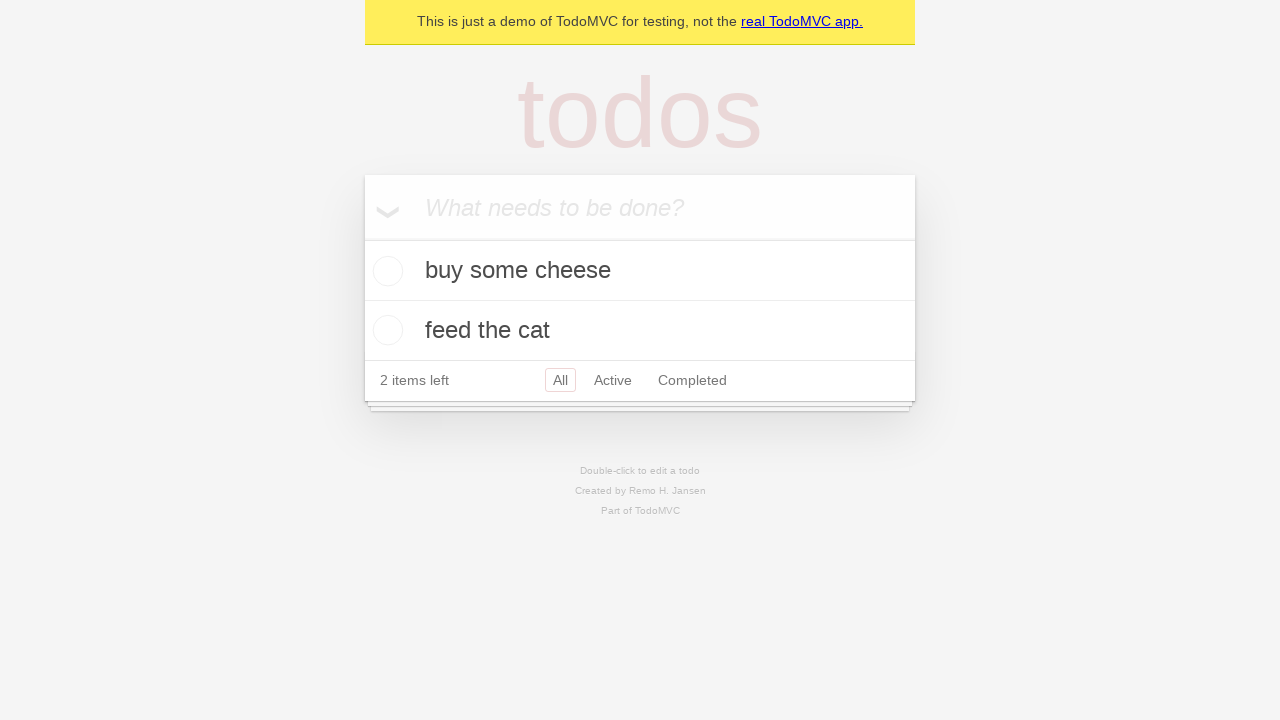

Filled todo input with 'book a doctors appointment' on internal:attr=[placeholder="What needs to be done?"i]
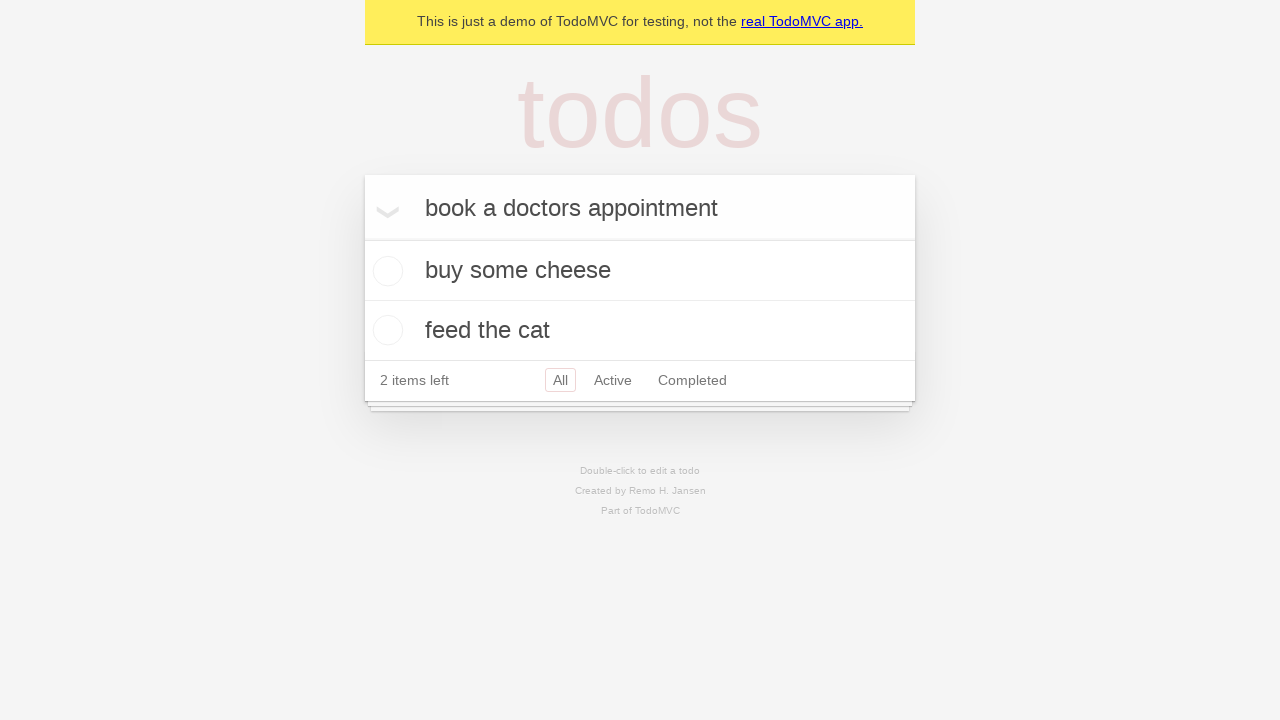

Pressed Enter to create third todo item on internal:attr=[placeholder="What needs to be done?"i]
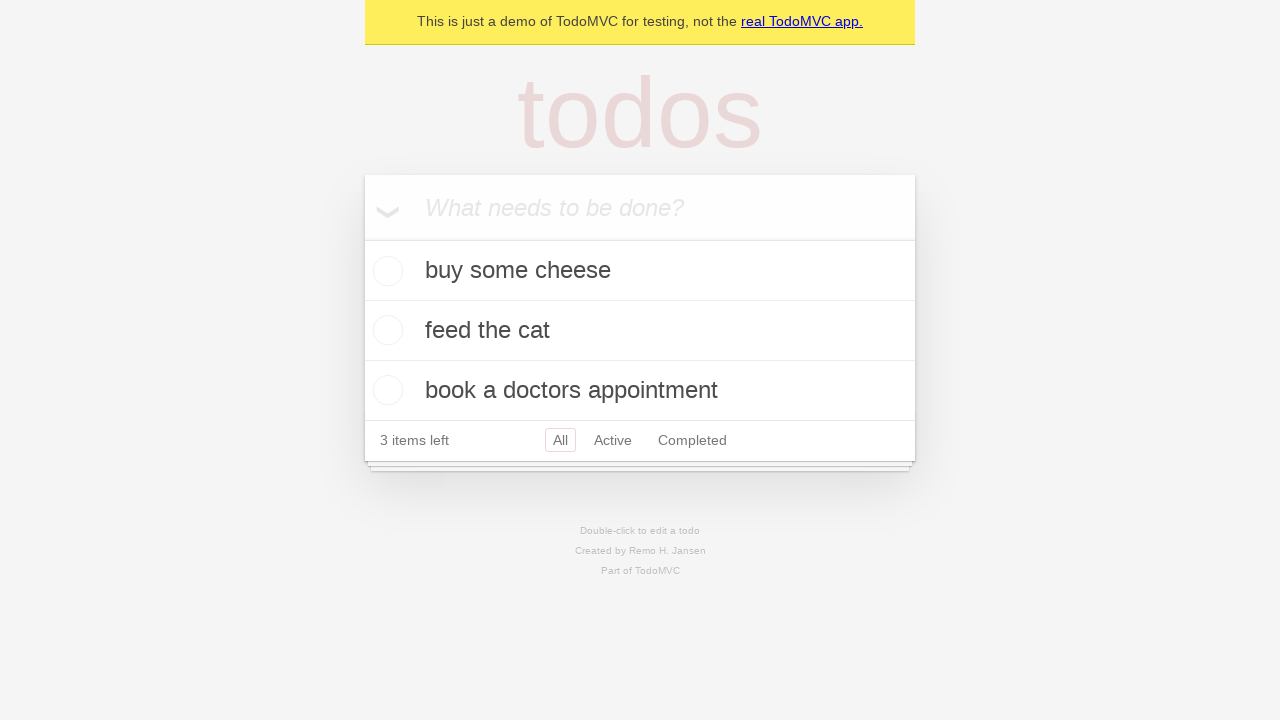

Checked toggle all checkbox to mark all items as complete at (362, 238) on internal:label="Mark all as complete"i
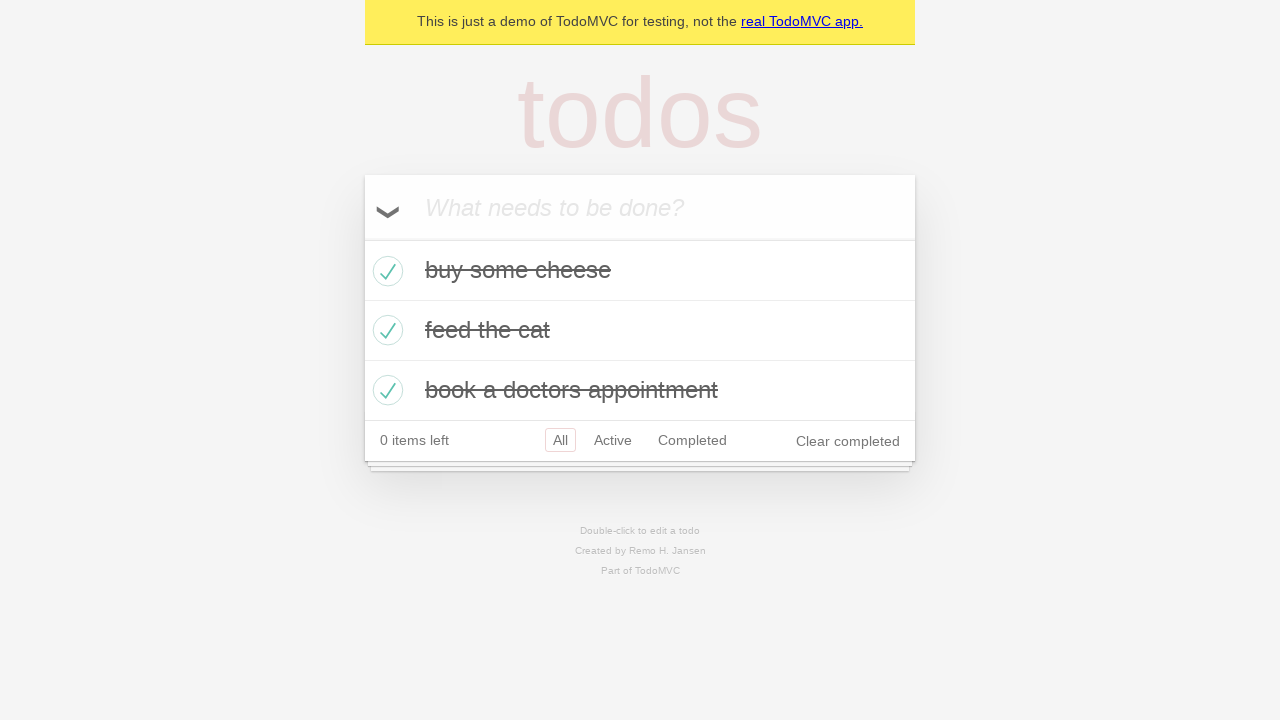

Unchecked toggle all checkbox to clear complete state of all items at (362, 238) on internal:label="Mark all as complete"i
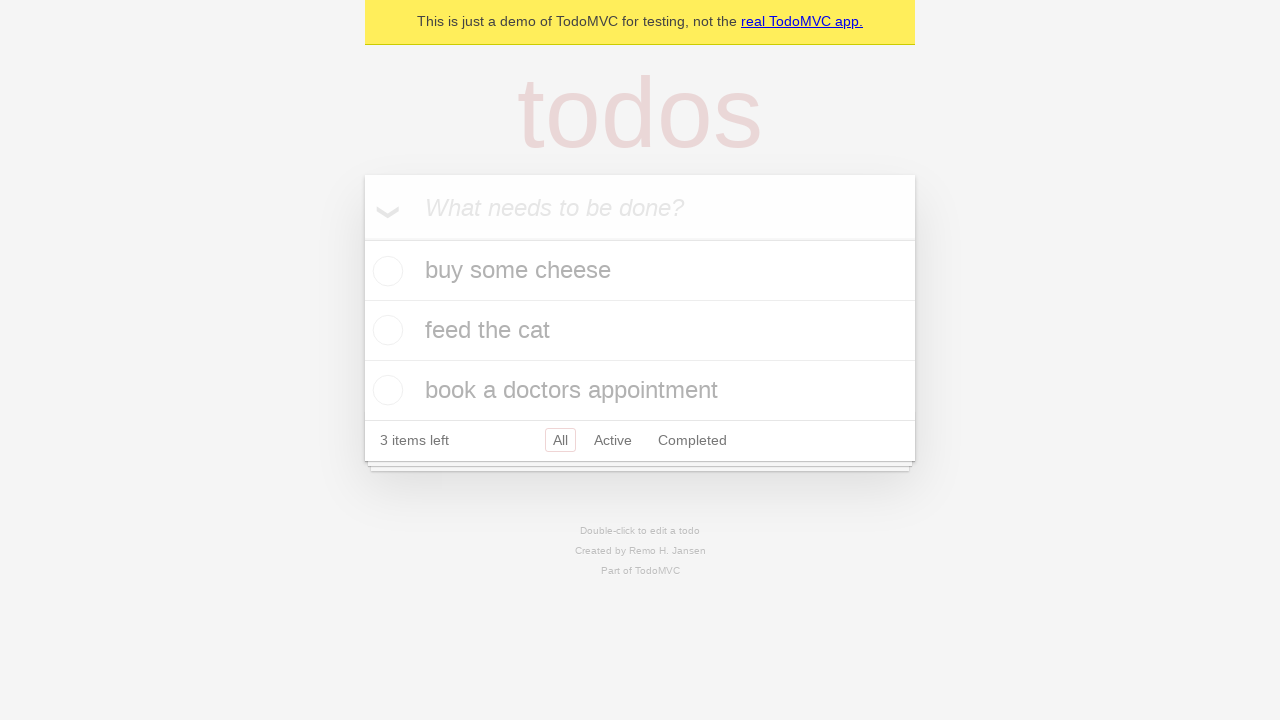

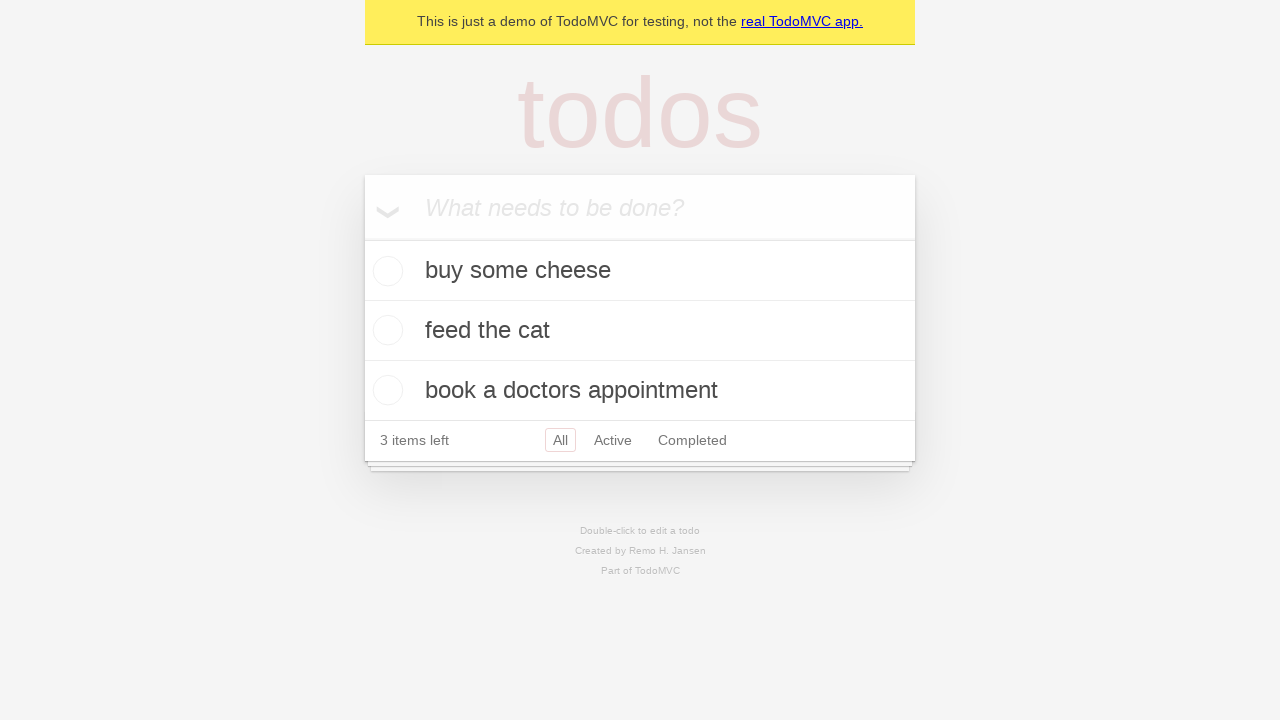